Tests text input functionality by filling an input field with a new button name, clicking the button, and verifying the button text and input value are updated correctly.

Starting URL: http://uitestingplayground.com/textinput

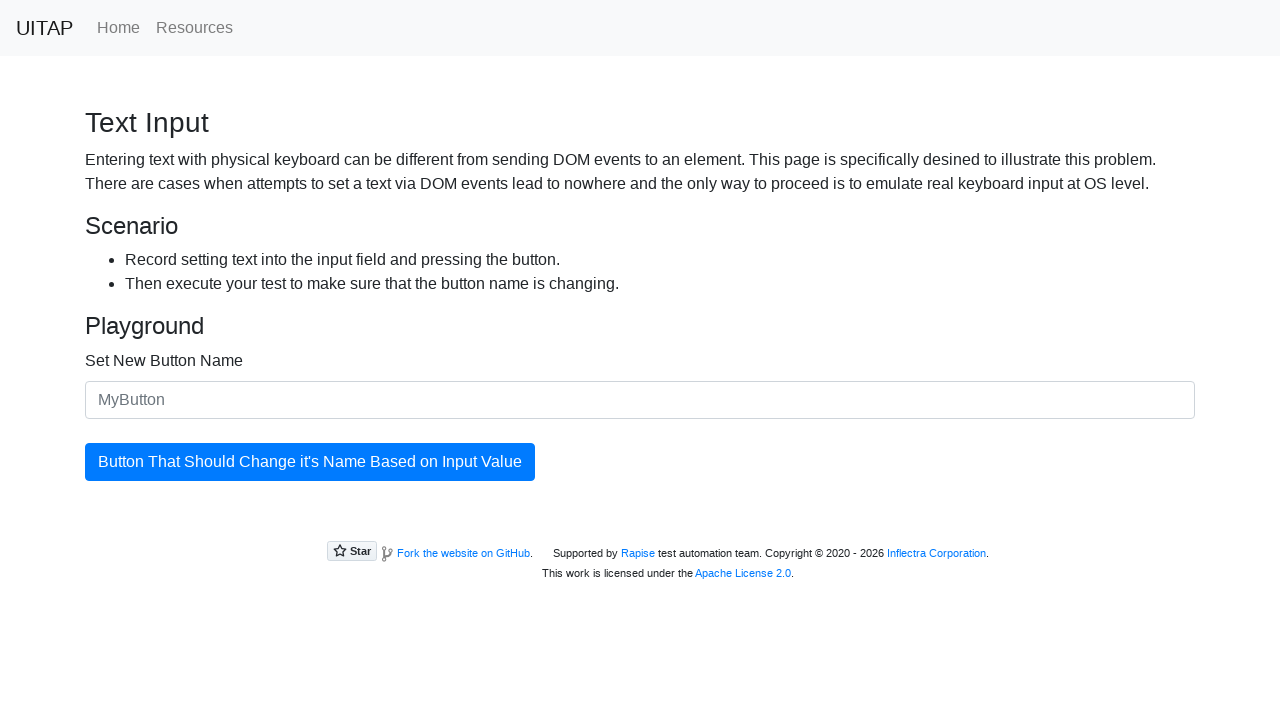

Filled input field with new button name 'AWESOME BUTTON TEST!' on internal:attr=[placeholder="MyButton"i]
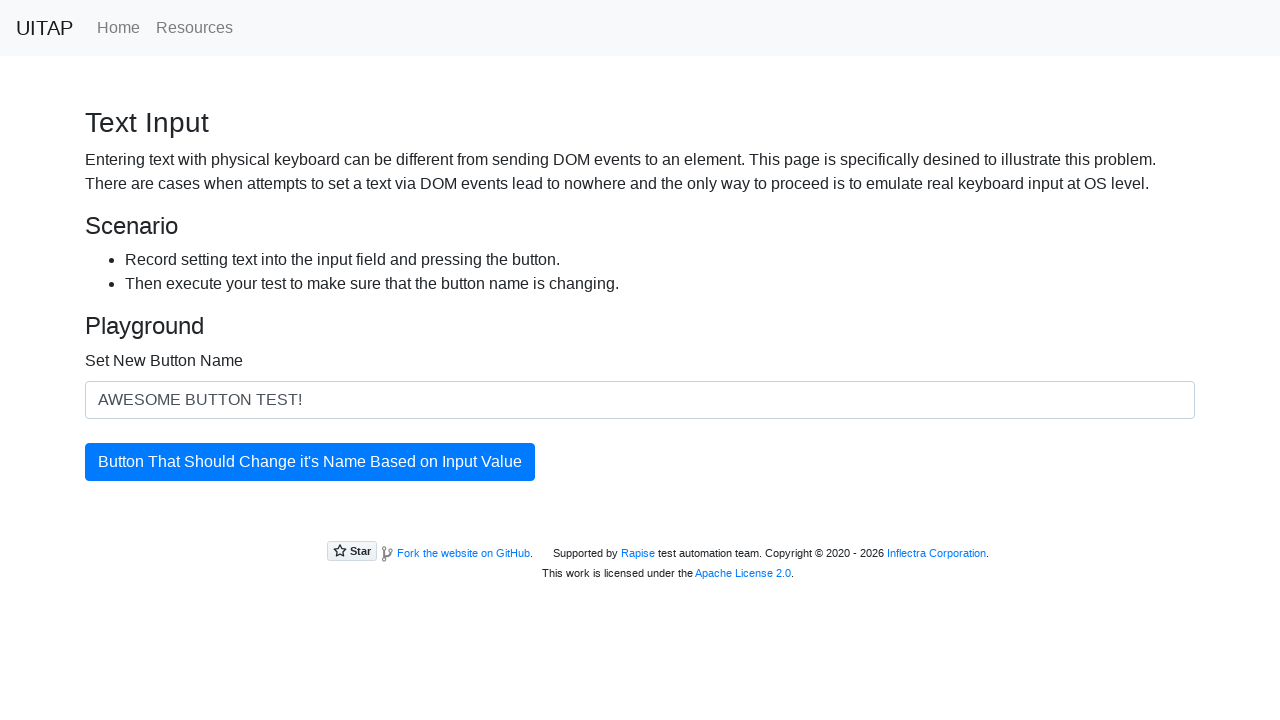

Clicked the update button to apply the new name at (310, 462) on button#updatingButton
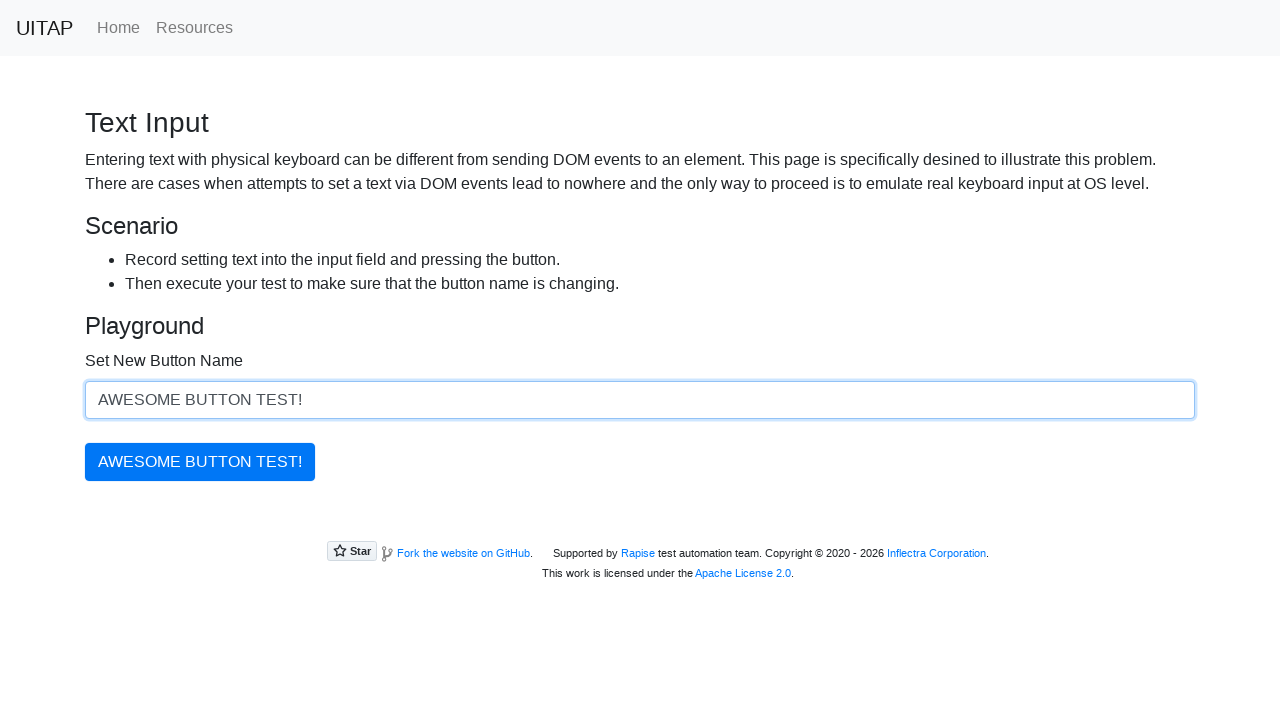

Verified button text was updated to 'AWESOME BUTTON TEST!'
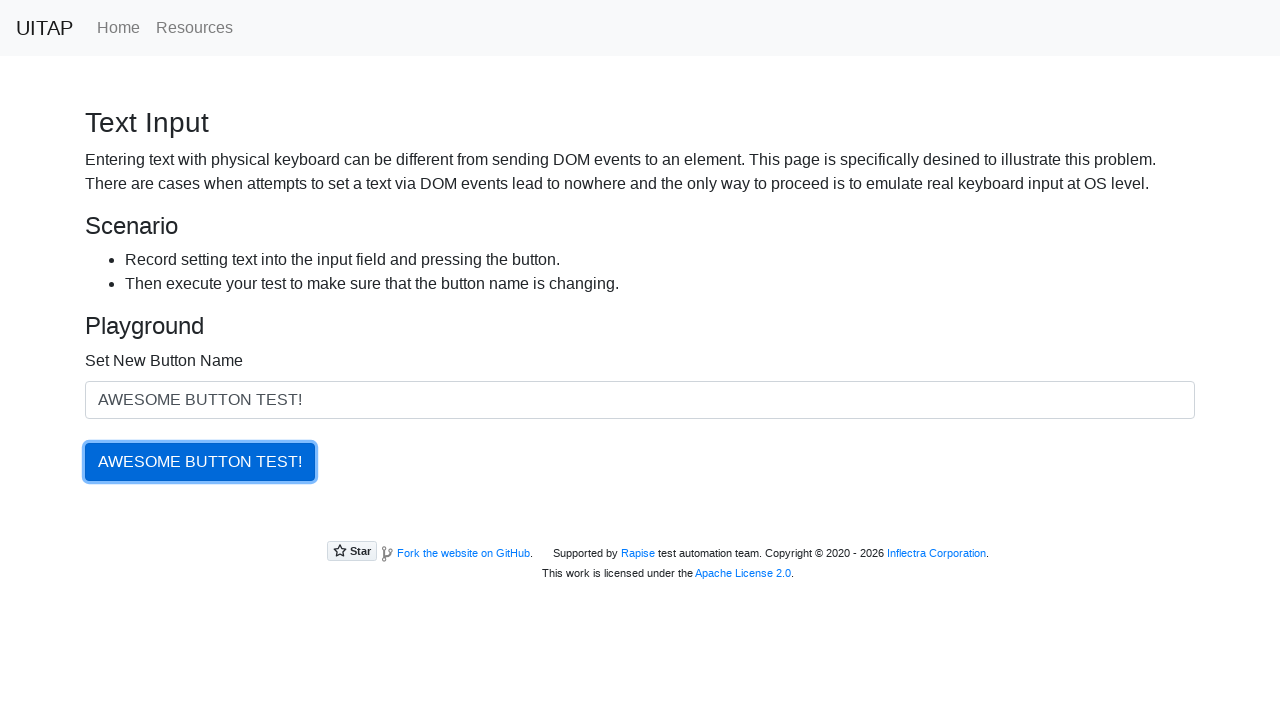

Verified input field still contains the new button name value
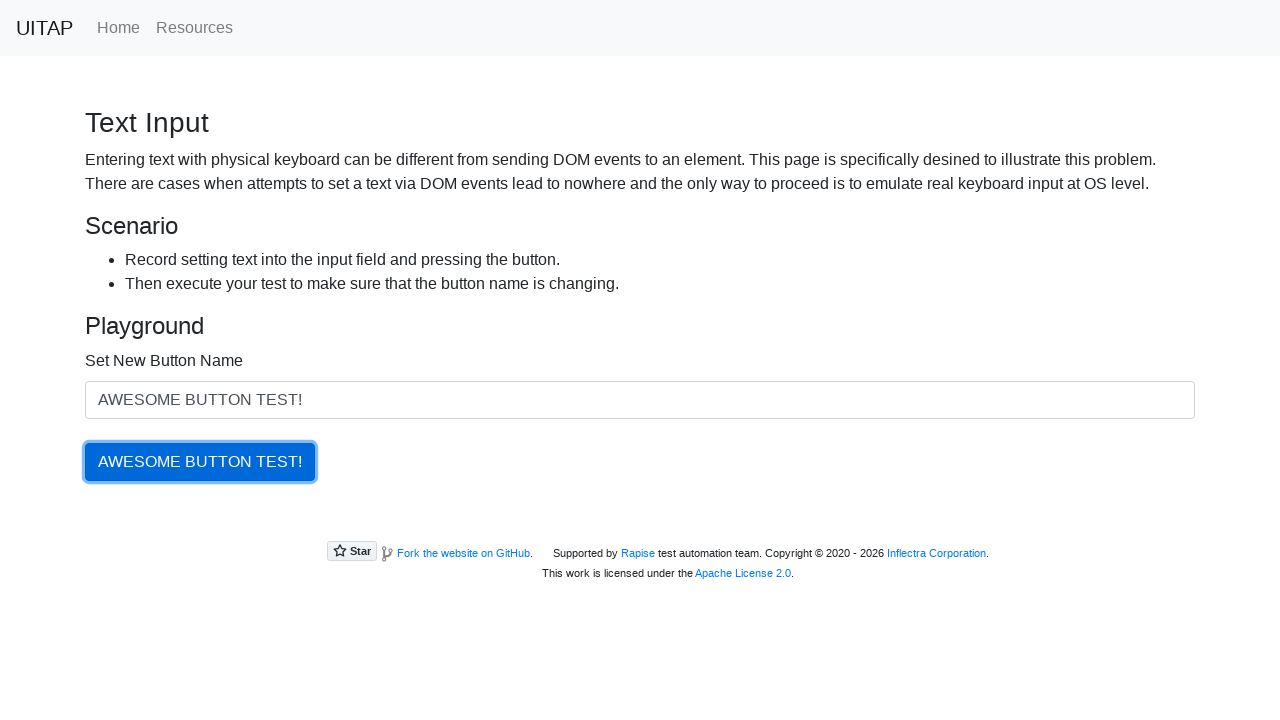

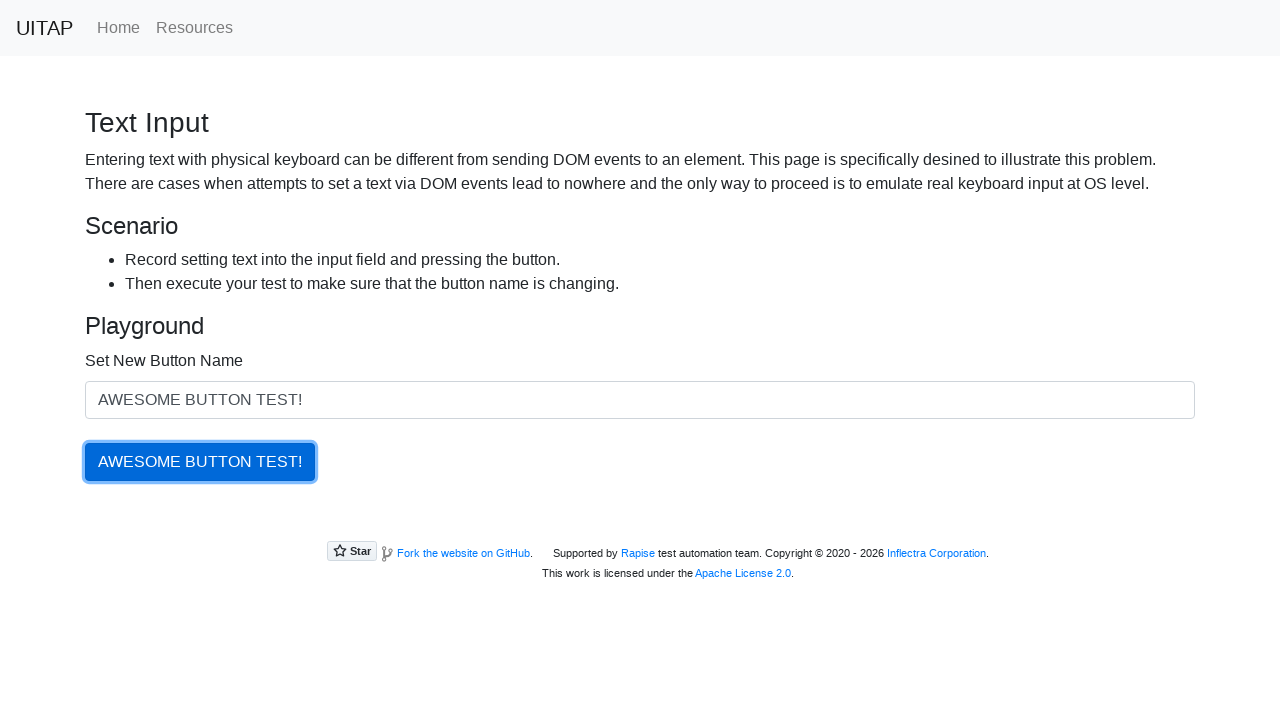